Tests decrementing input field value using arrow down key presses

Starting URL: http://the-internet.herokuapp.com/inputs

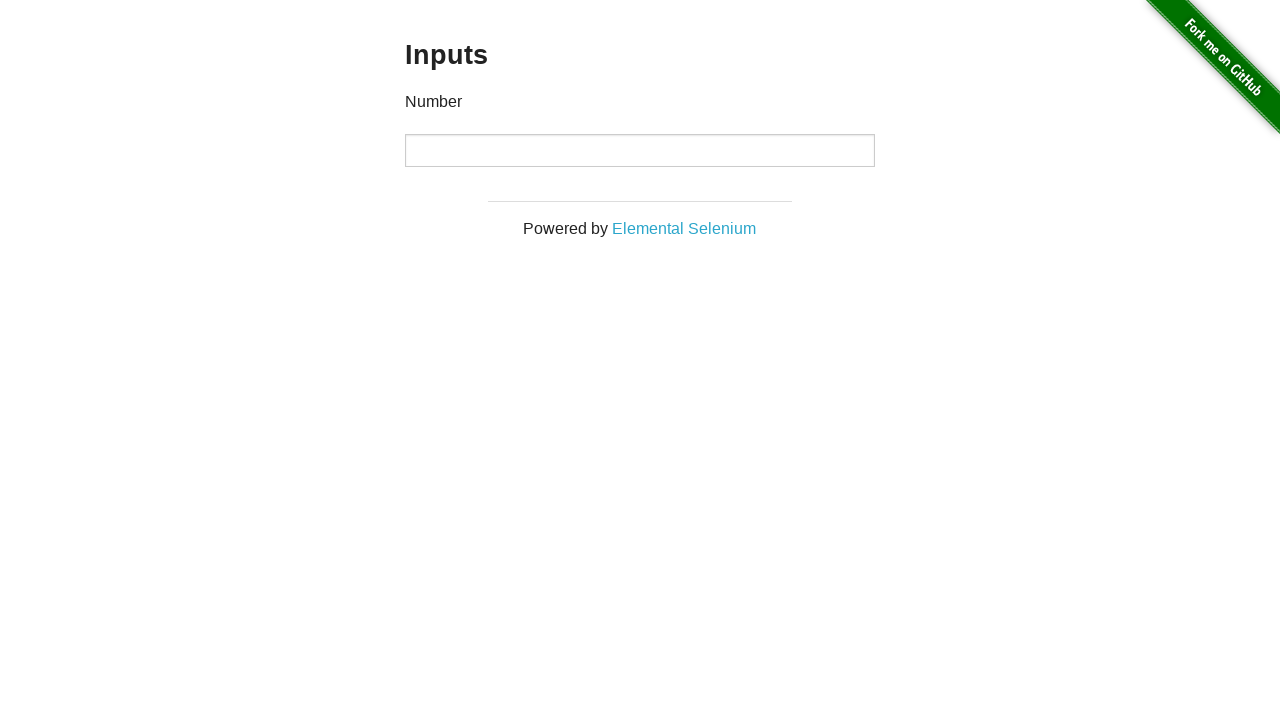

Located input element on the page
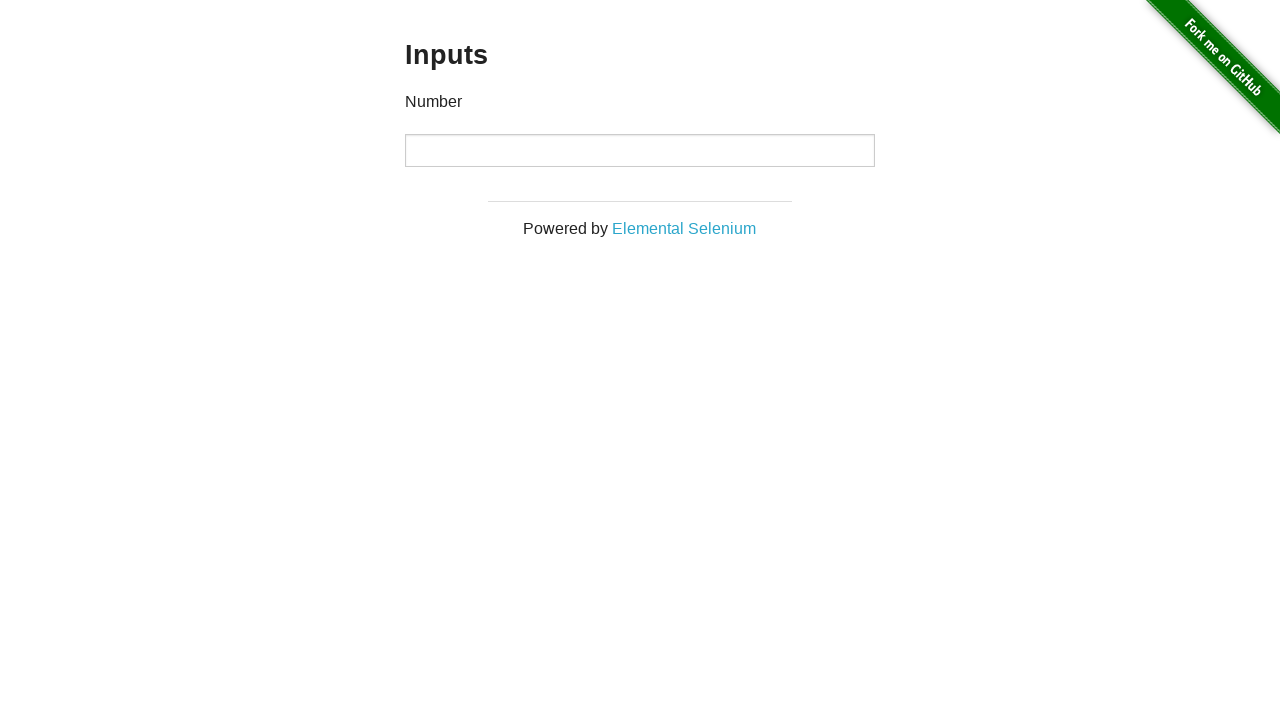

Right-clicked on the input field to focus it at (640, 150) on xpath=//*[@id='content']/div/div/div/input
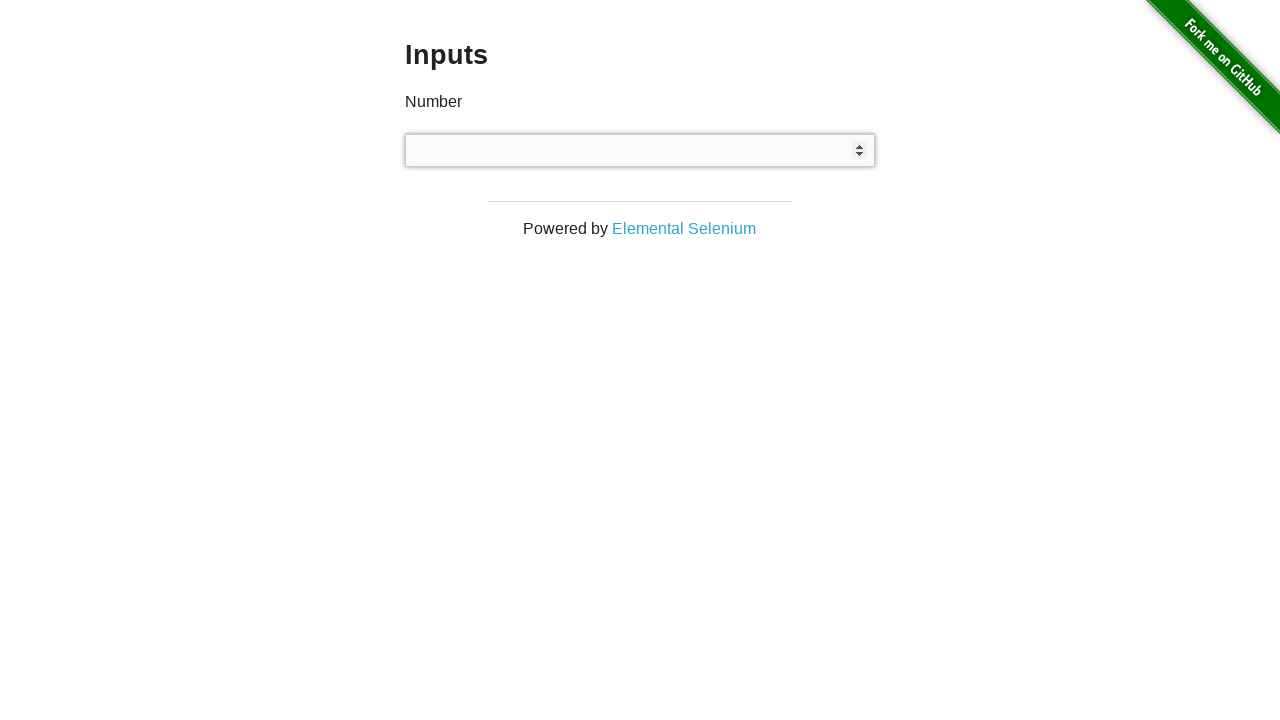

Pressed ArrowDown key first time to decrement value
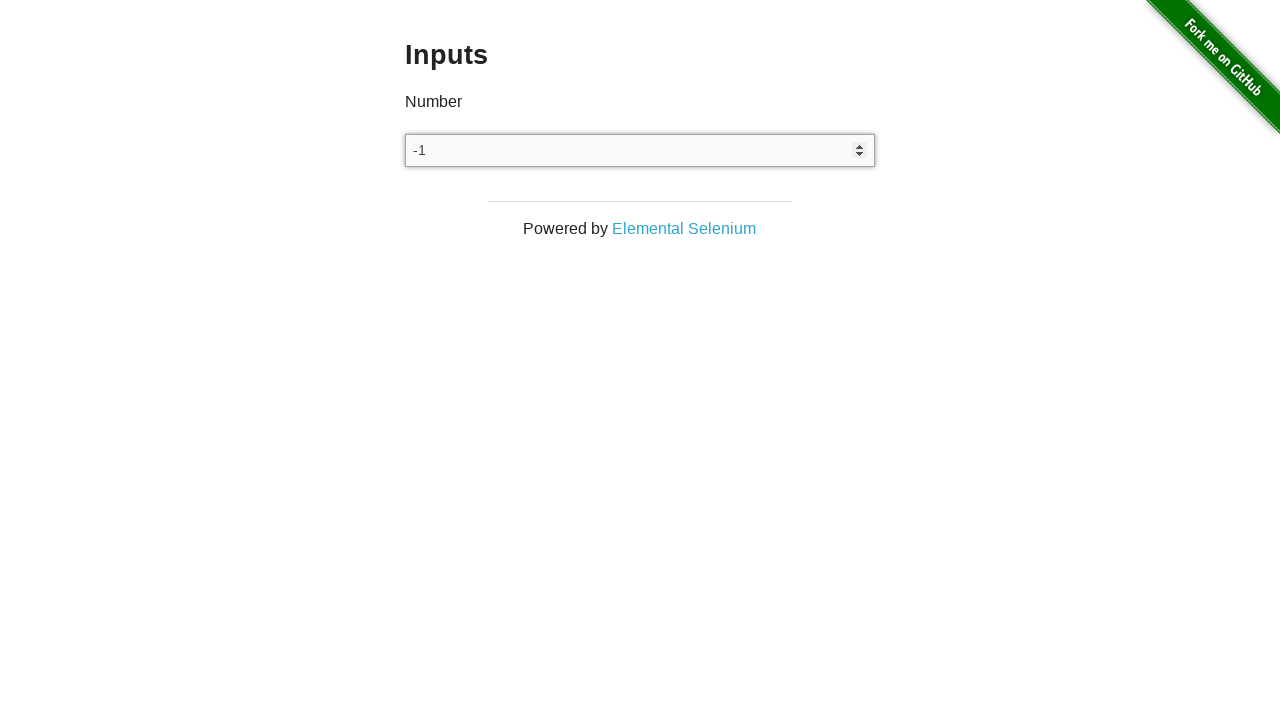

Pressed ArrowDown key second time to decrement value
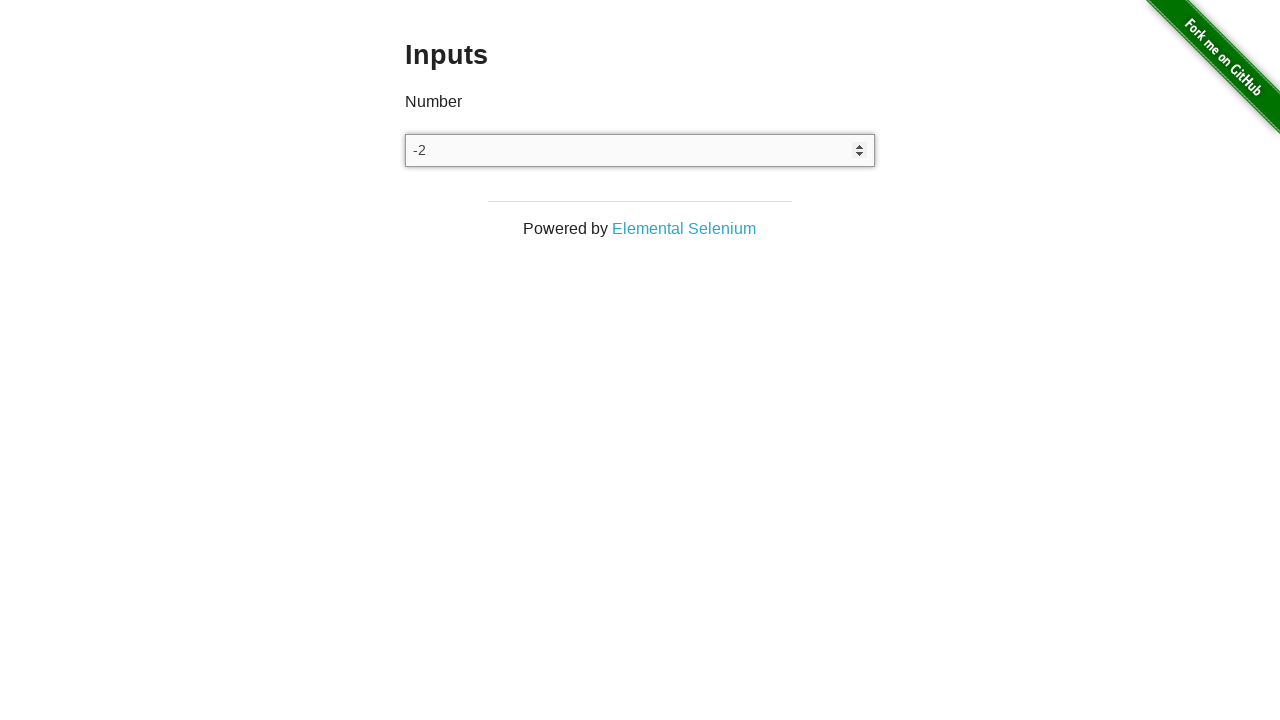

Pressed ArrowDown key third time to decrement value
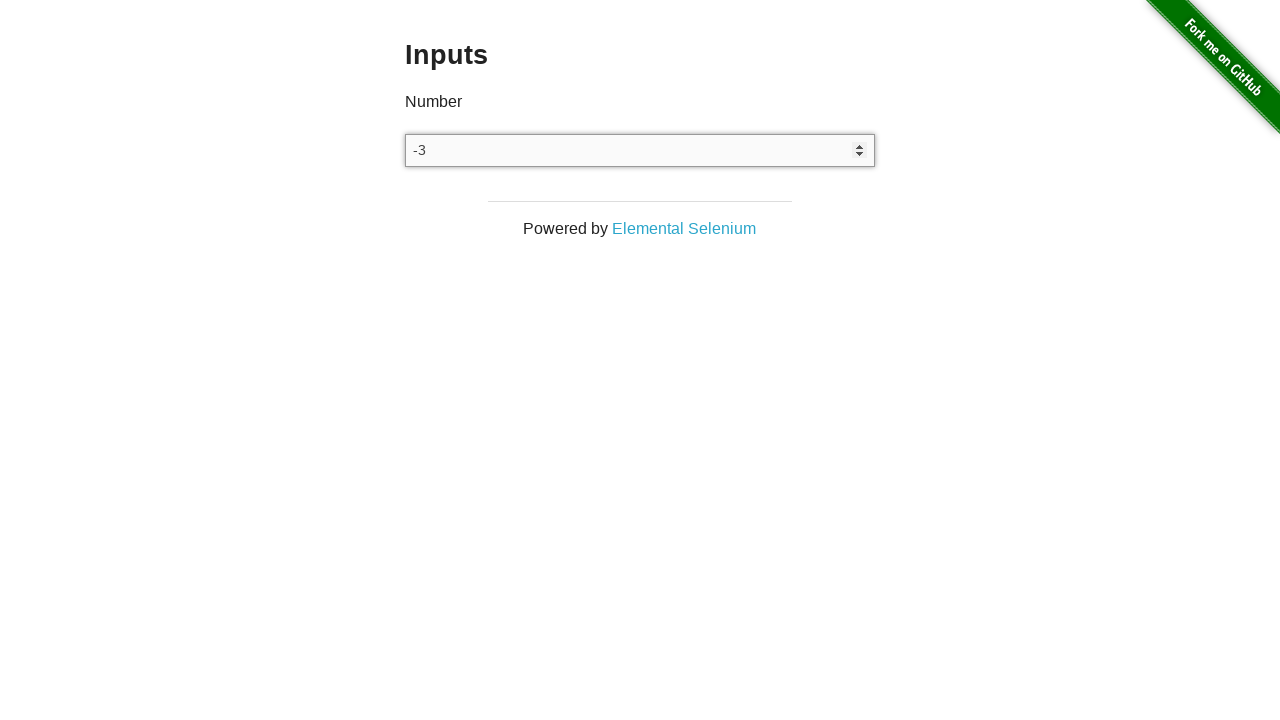

Verified input value equals -3
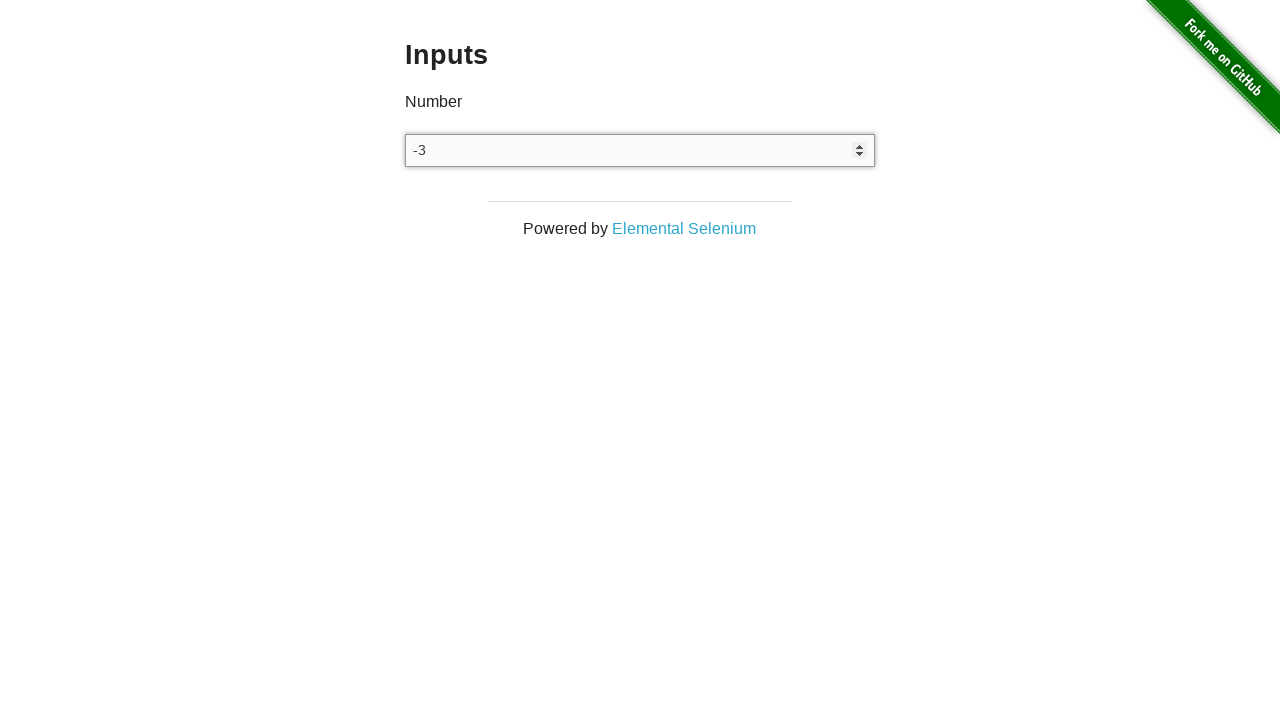

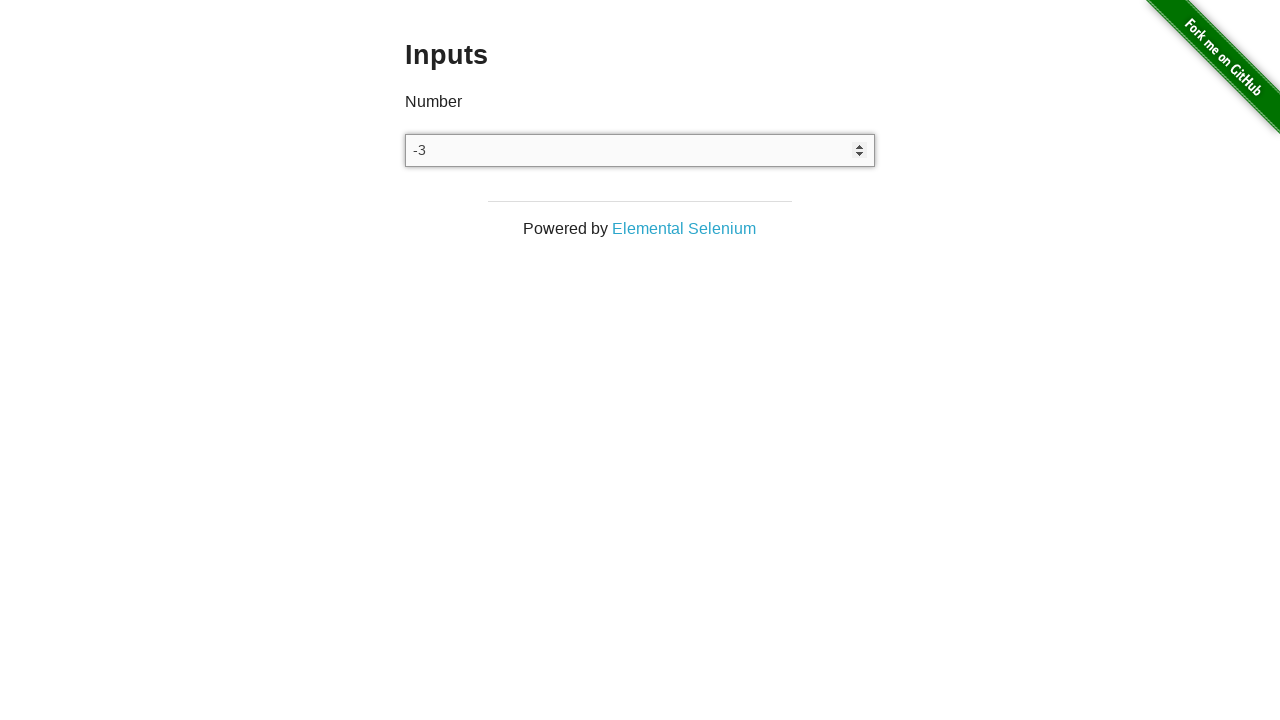